Tests footer links on the Playwright documentation site by clicking various external links (Playwright Training, Feature Videos, Stack Overflow, Discord, LinkedIn, YouTube, Blog) and internal links (Ambassadors)

Starting URL: https://playwright.dev/

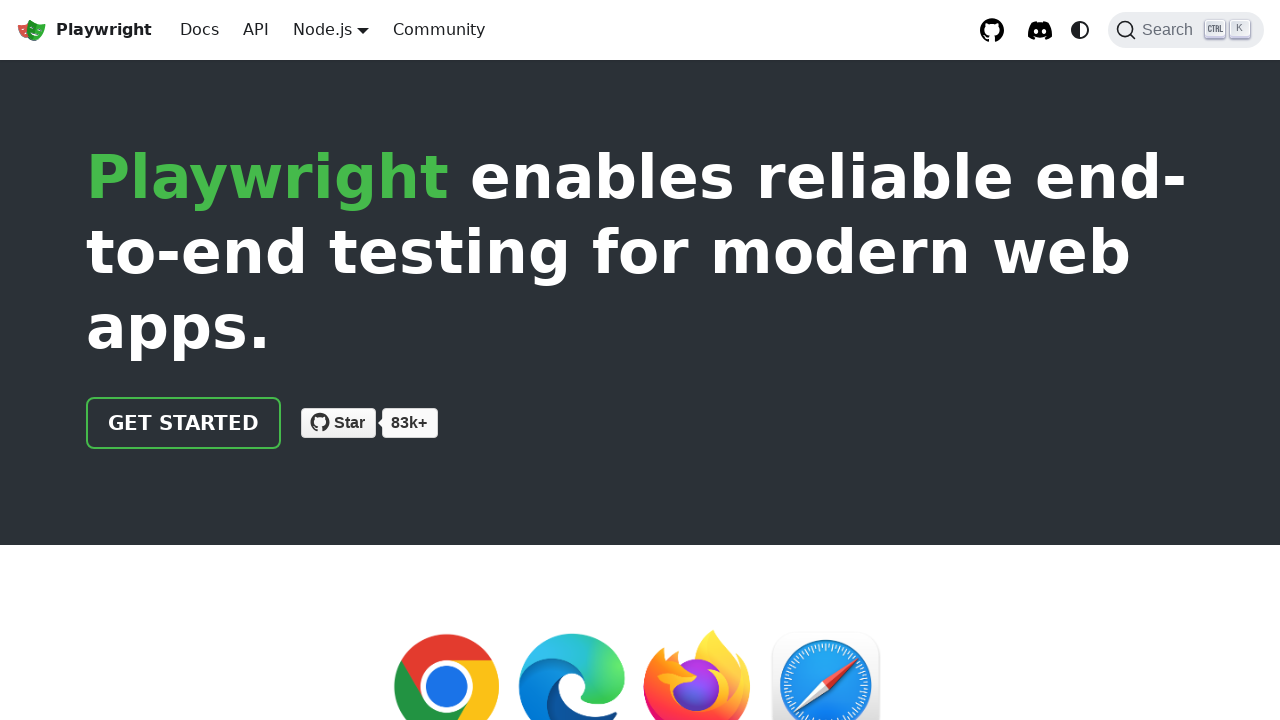

Clicked Playwright Training link and popup opened at (162, 565) on internal:role=link[name="Playwright Training"i]
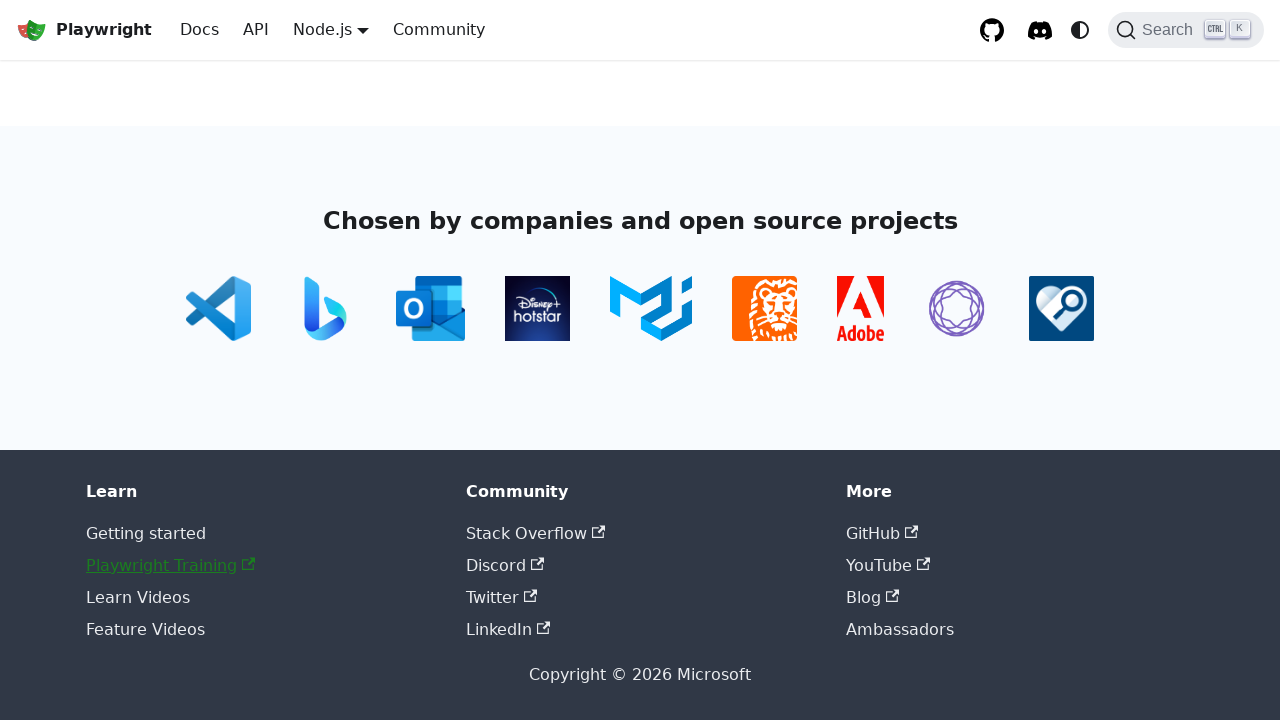

Clicked Playwright Training link again and another popup opened at (162, 565) on internal:role=link[name="Playwright Training"i]
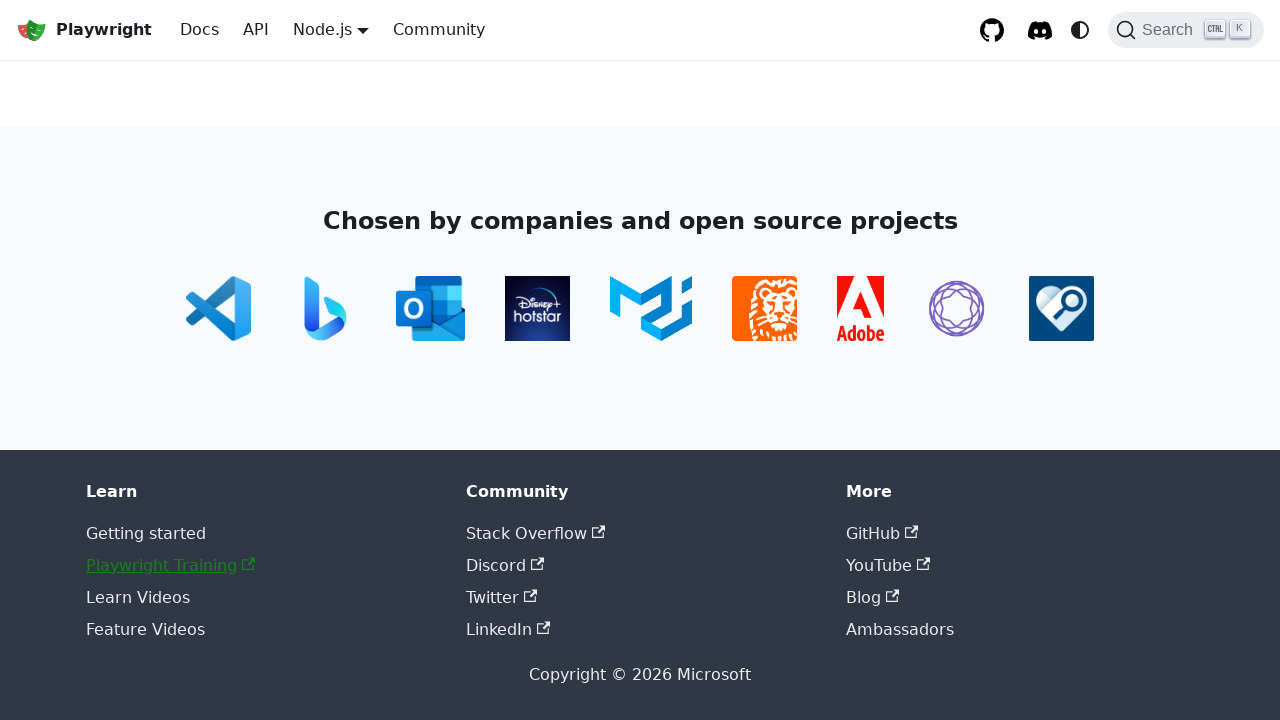

Clicked Feature Videos link at (146, 629) on internal:role=link[name="Feature Videos"i]
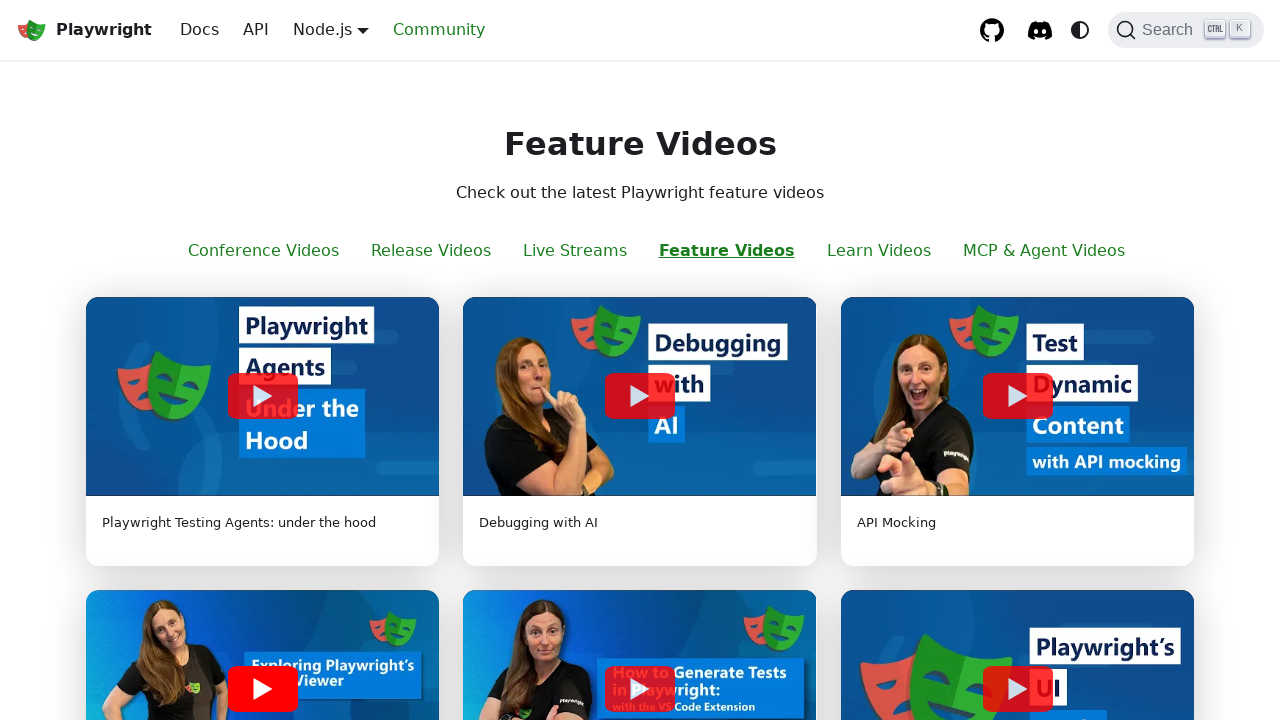

Clicked Stack Overflow link and popup opened at (526, 533) on internal:role=link[name="Stack Overflow"i]
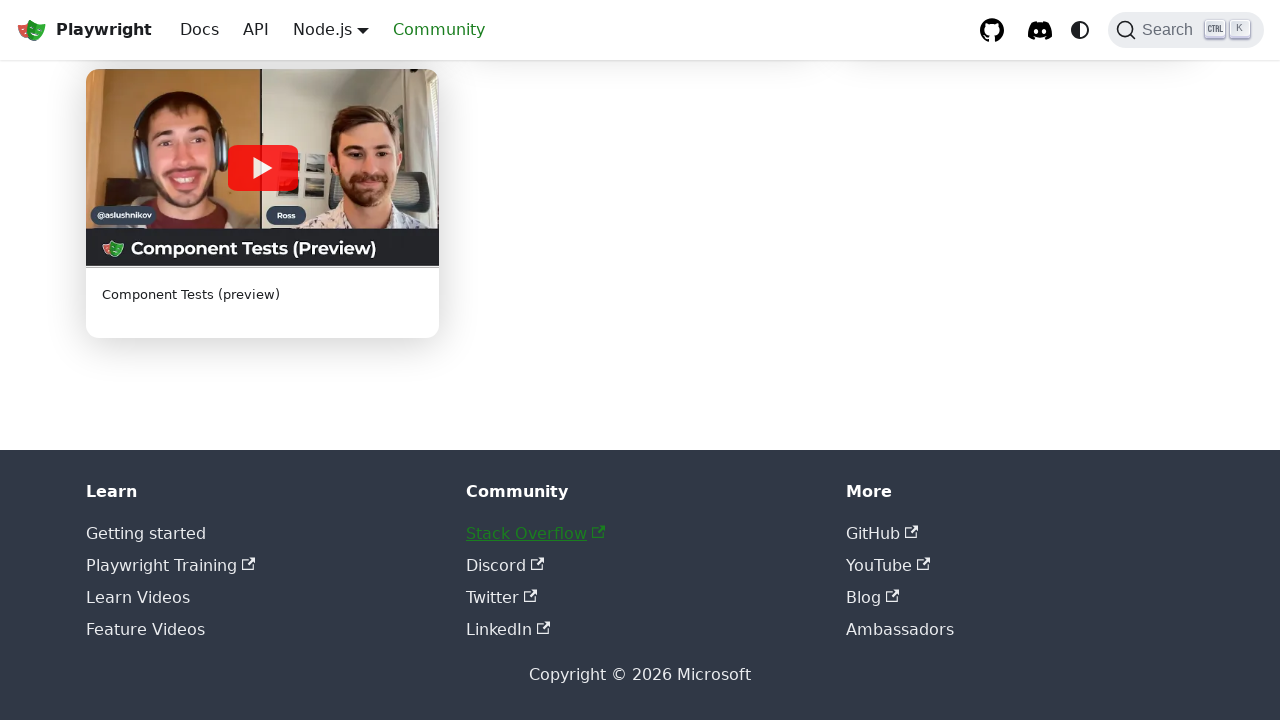

Clicked Discord link and popup opened at (496, 565) on internal:role=link[name="Discord"s]
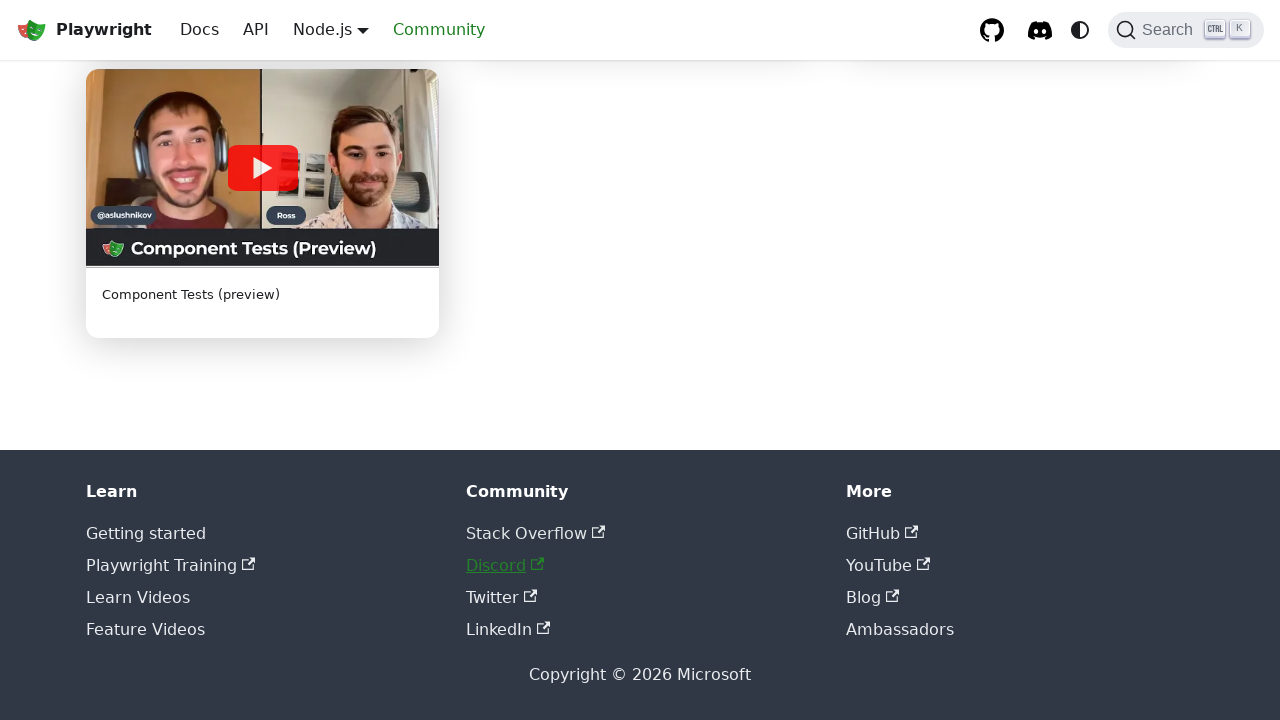

Clicked LinkedIn link and popup opened at (499, 629) on internal:role=link[name="LinkedIn"i]
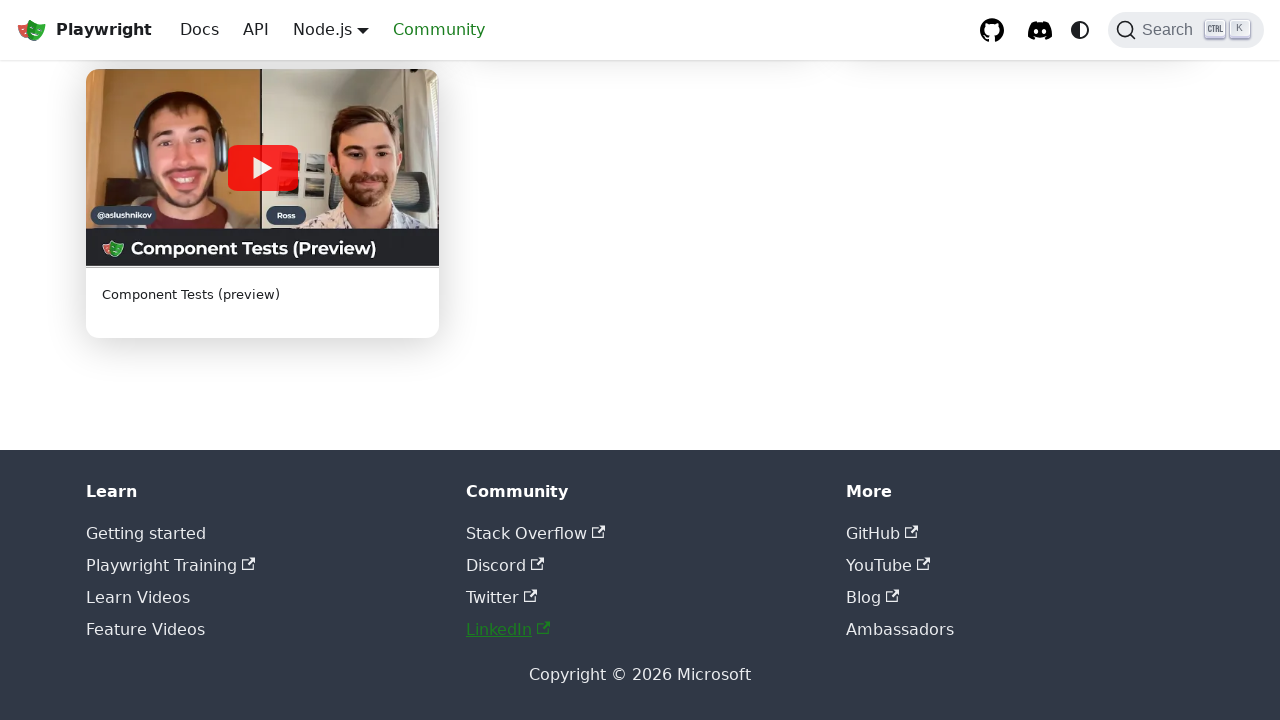

Clicked YouTube link and popup opened at (879, 565) on internal:role=link[name="YouTube"i]
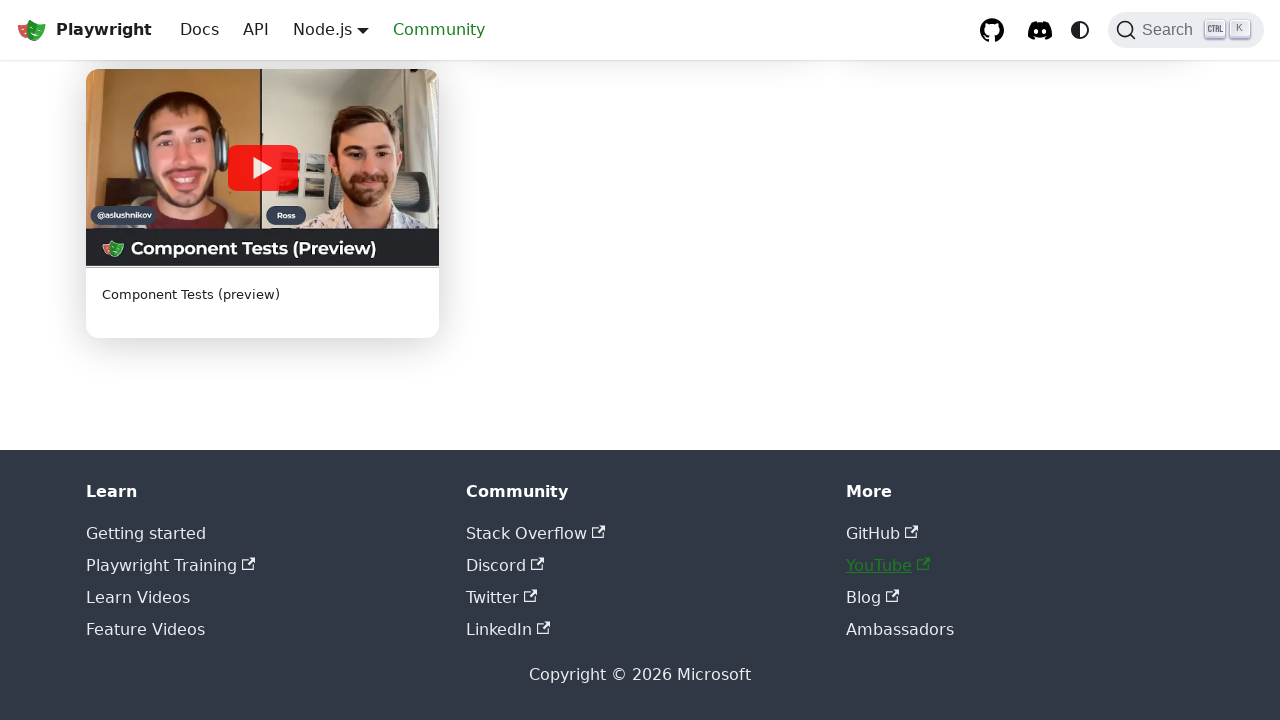

Clicked Blog link and popup opened at (864, 597) on internal:role=link[name="Blog"i]
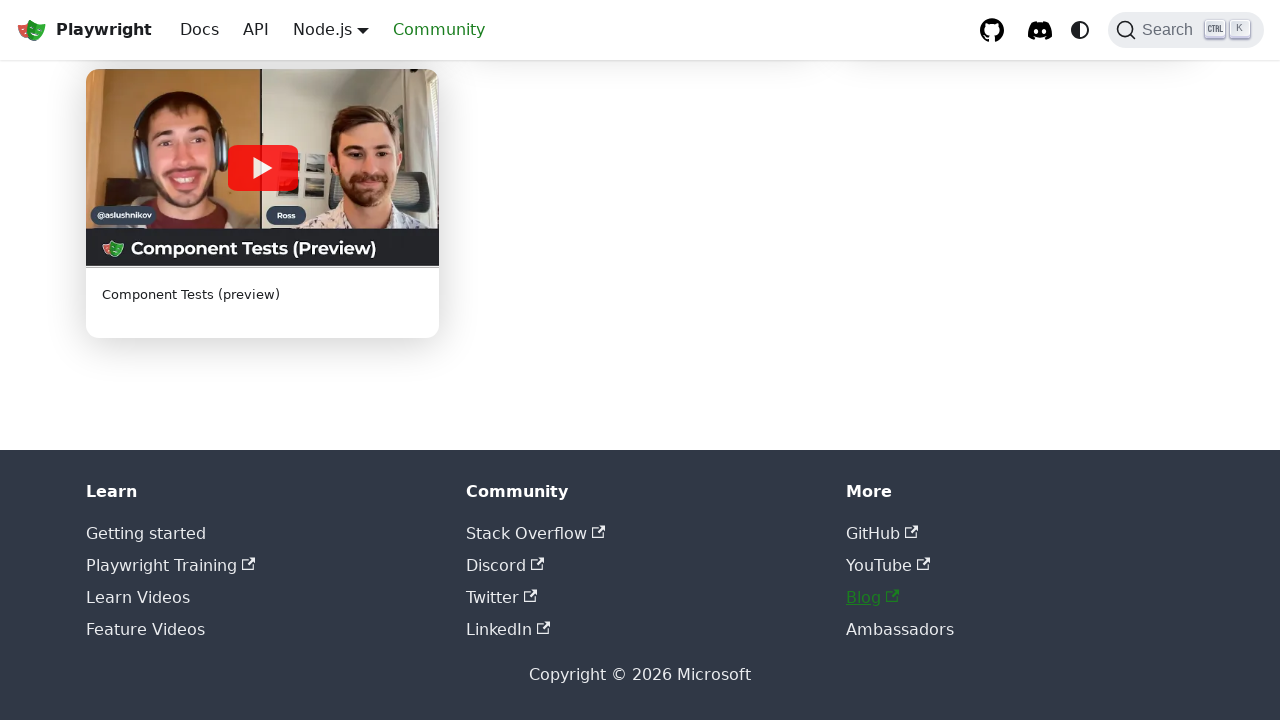

Clicked Ambassadors link at (900, 629) on internal:role=link[name="Ambassadors"i]
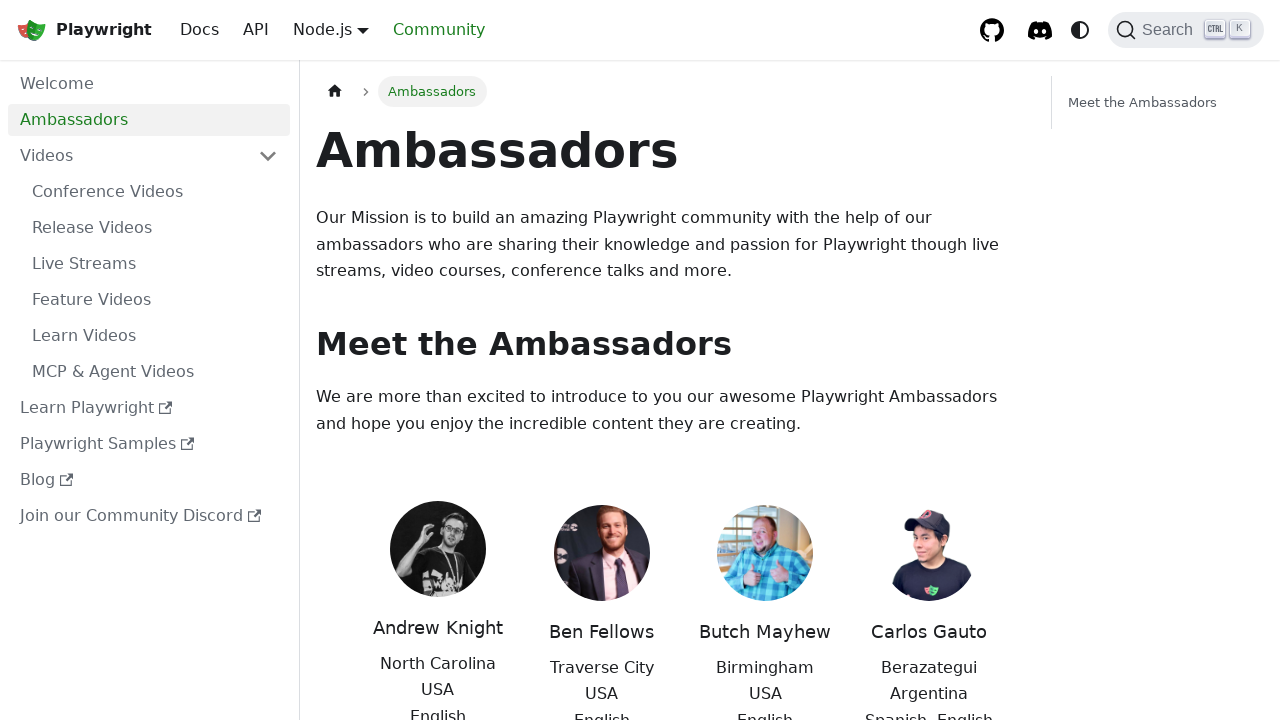

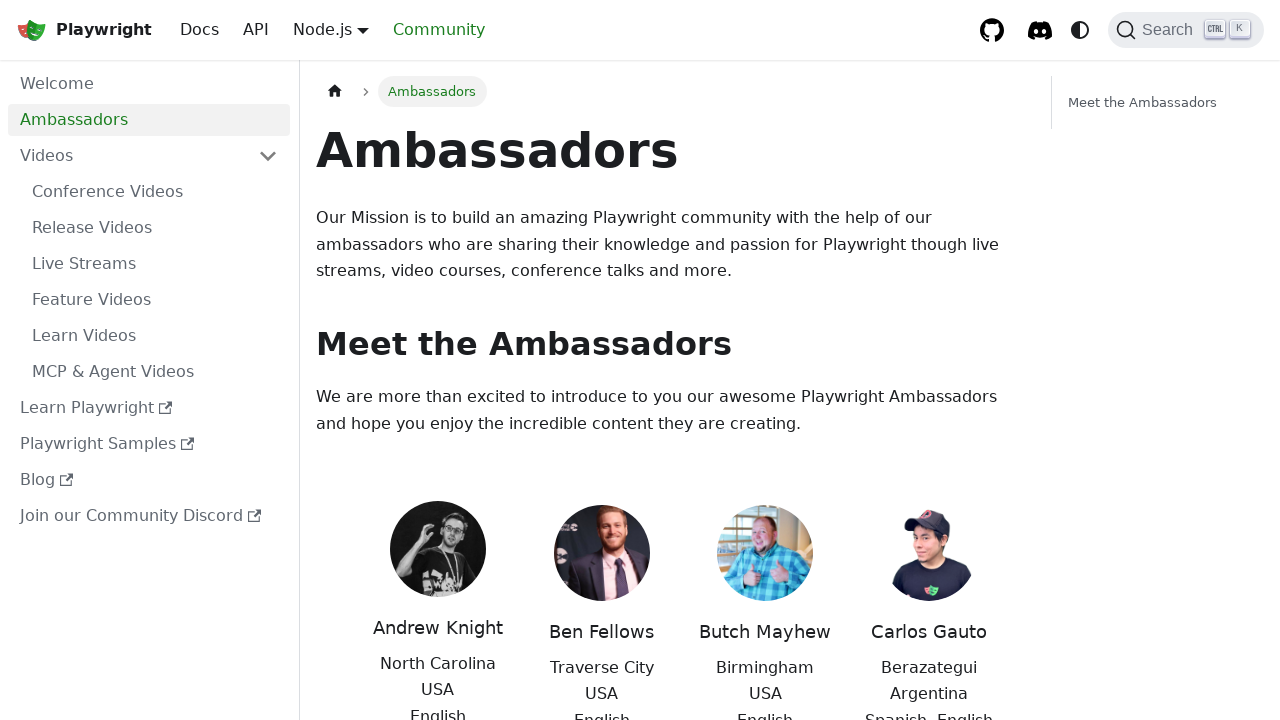